Demonstrates various mouse and keyboard actions on a button element including click, right-click, double-click, and sending keys

Starting URL: https://auto.fresher.dev/lessons/lession7/index.html

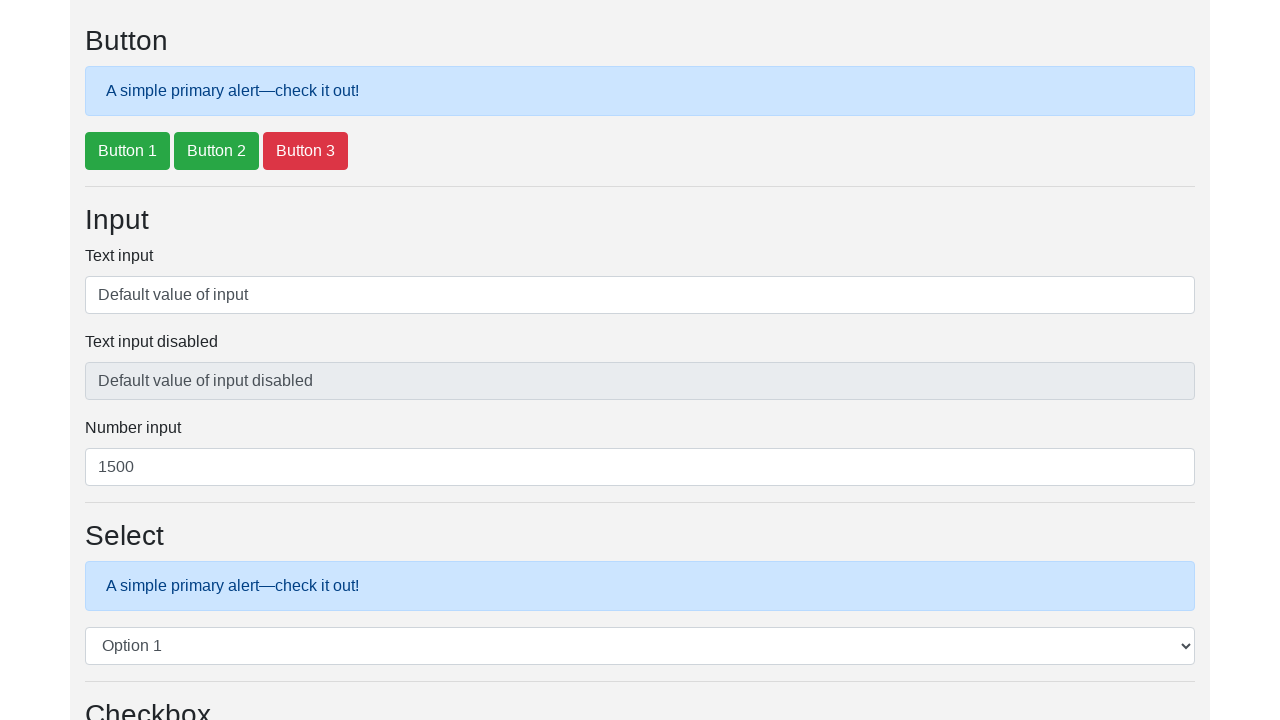

Waited for button element #btnExample1 to load
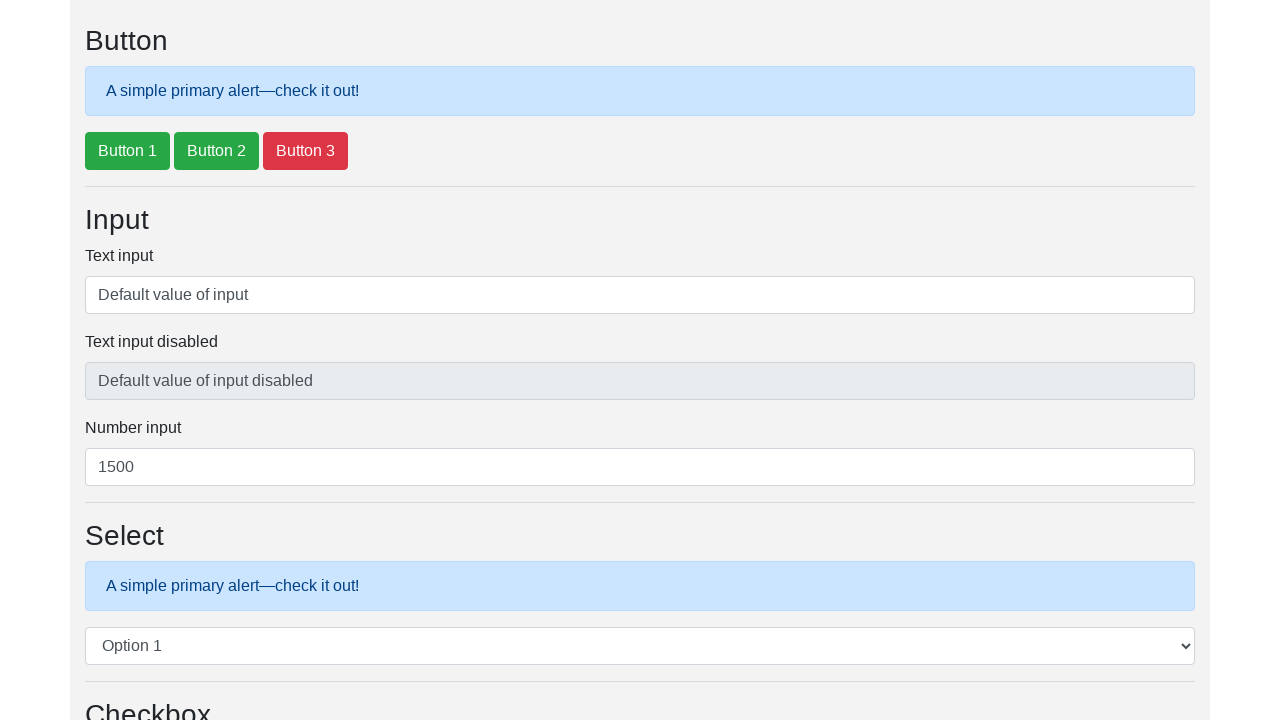

Located button element #btnExample1
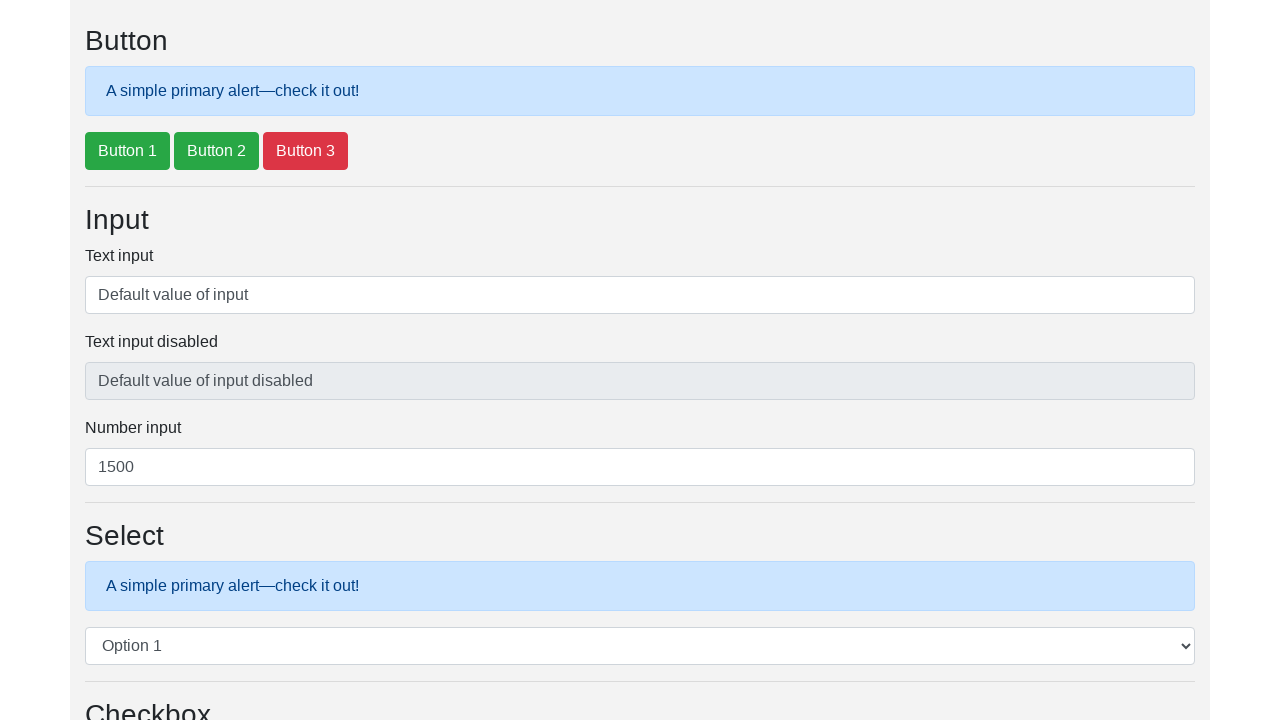

Hovered over button element at (128, 151) on #btnExample1
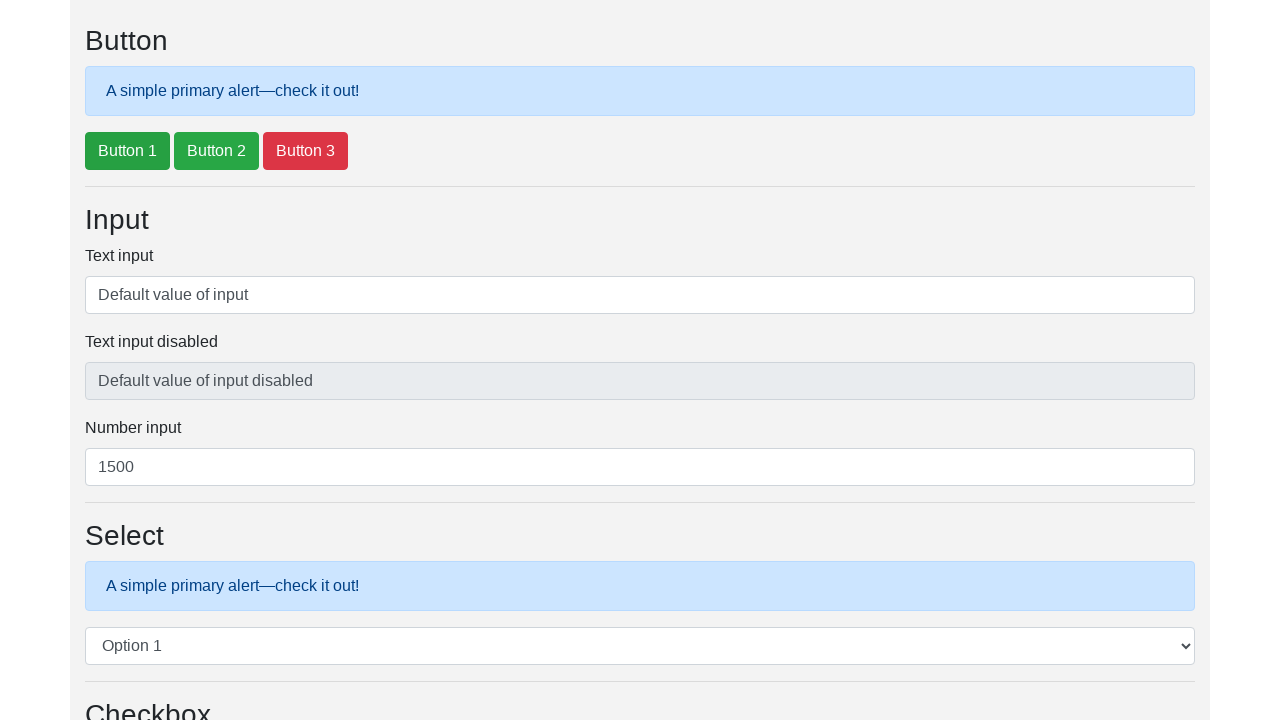

Left-clicked button element at (128, 151) on #btnExample1
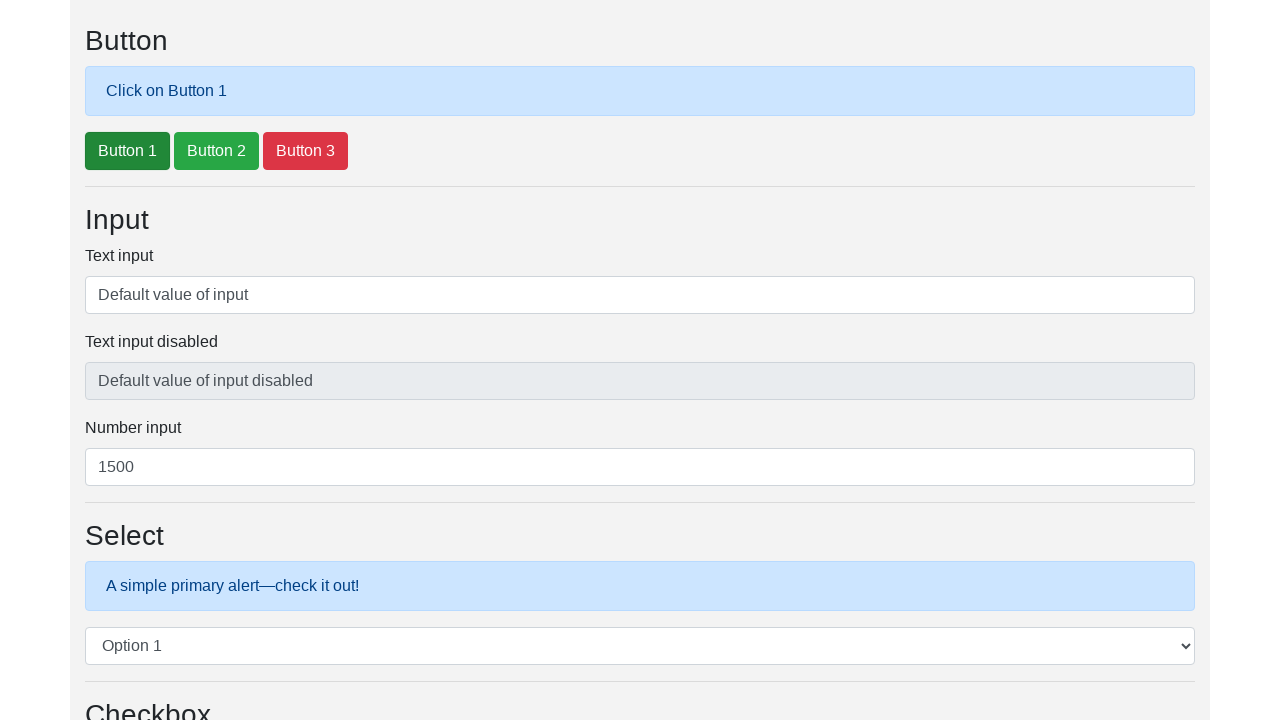

Right-clicked button element at (128, 151) on #btnExample1
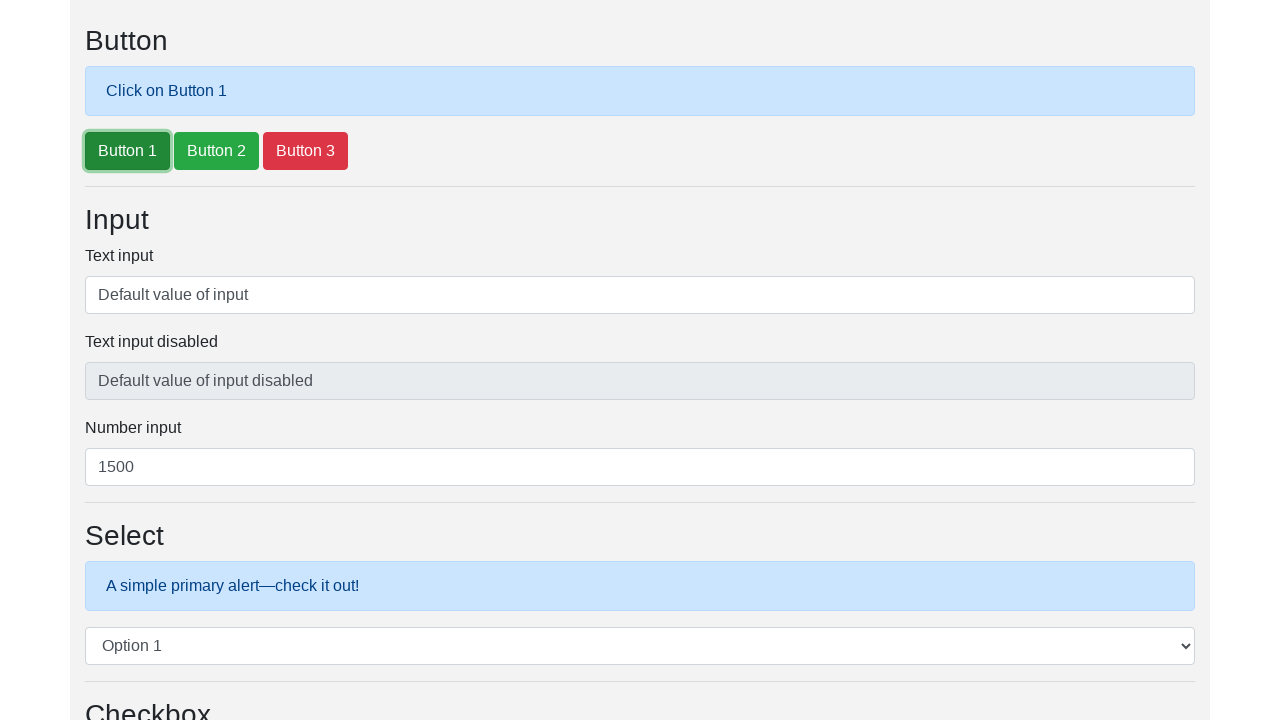

Double-clicked button element at (128, 151) on #btnExample1
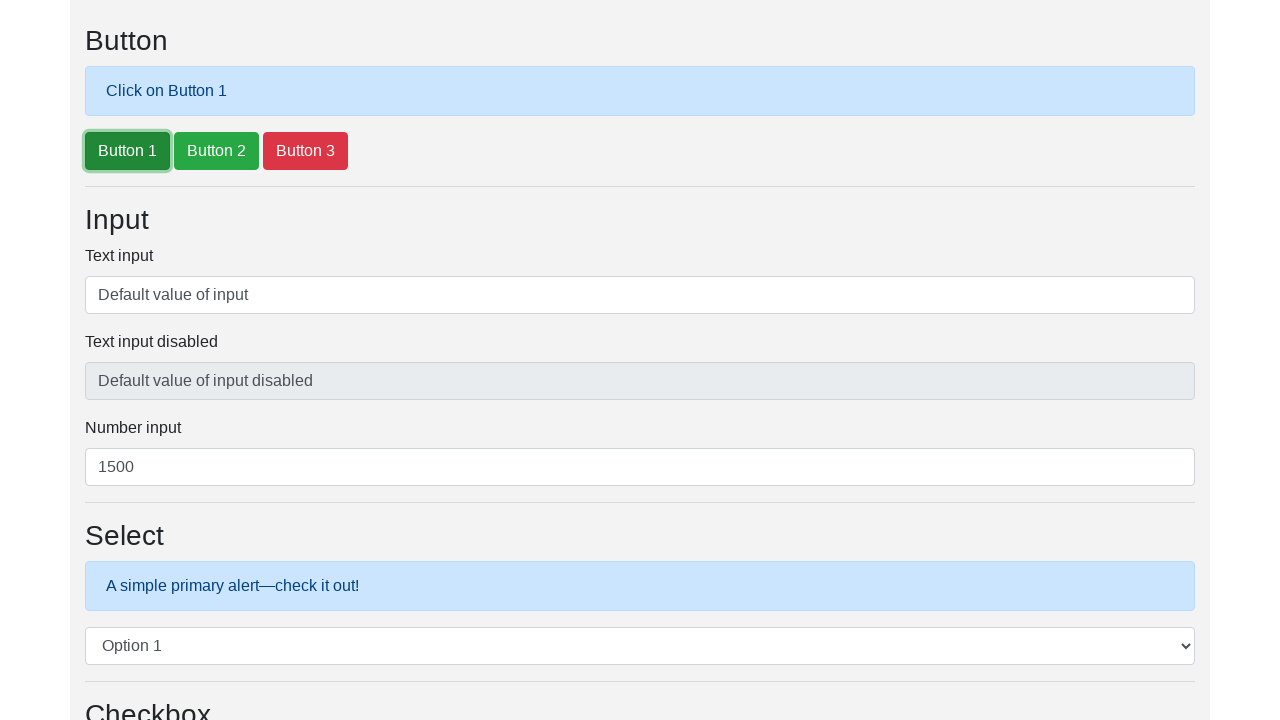

Sent sequential key presses 'abc' to button element
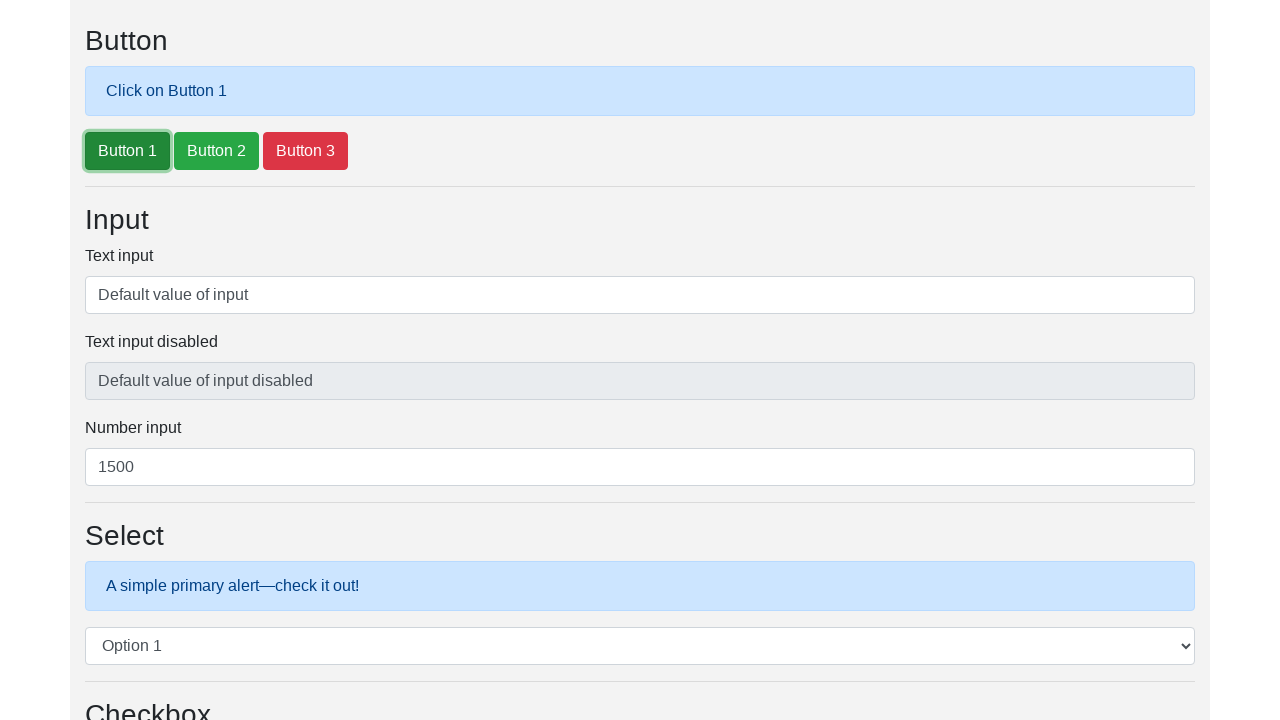

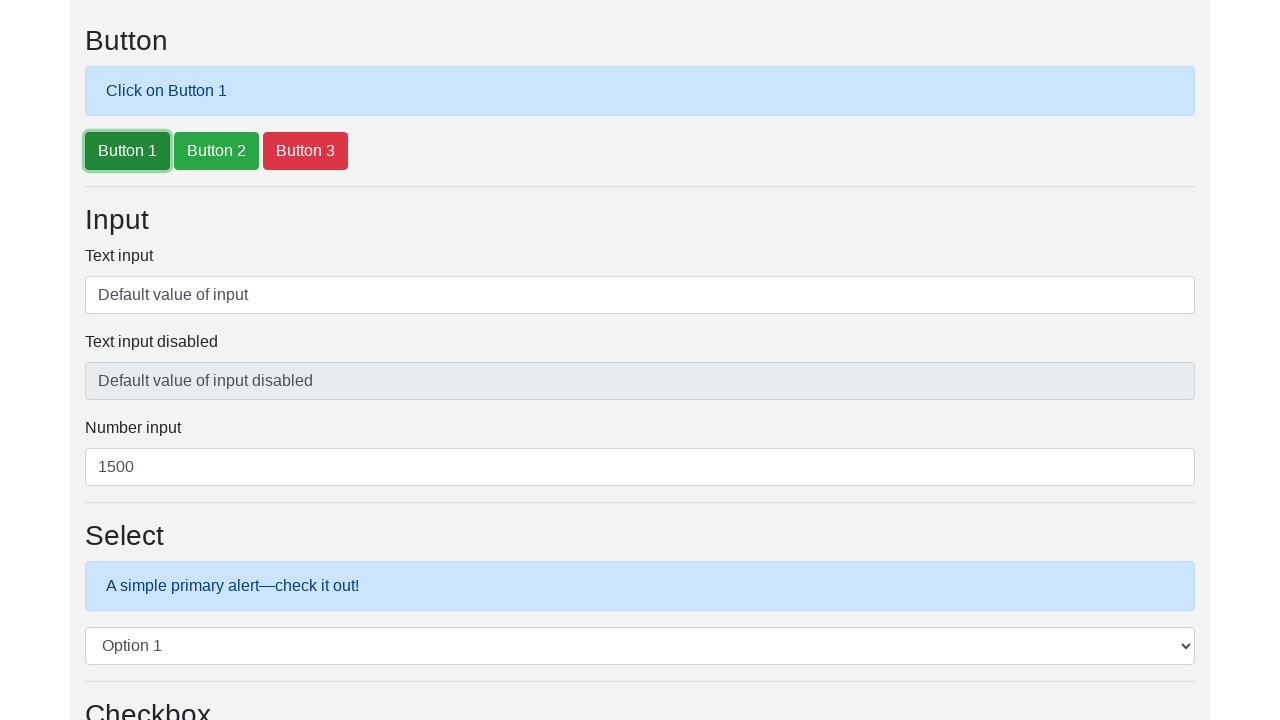